Tests marking individual todo items as complete by clicking their checkboxes

Starting URL: https://demo.playwright.dev/todomvc

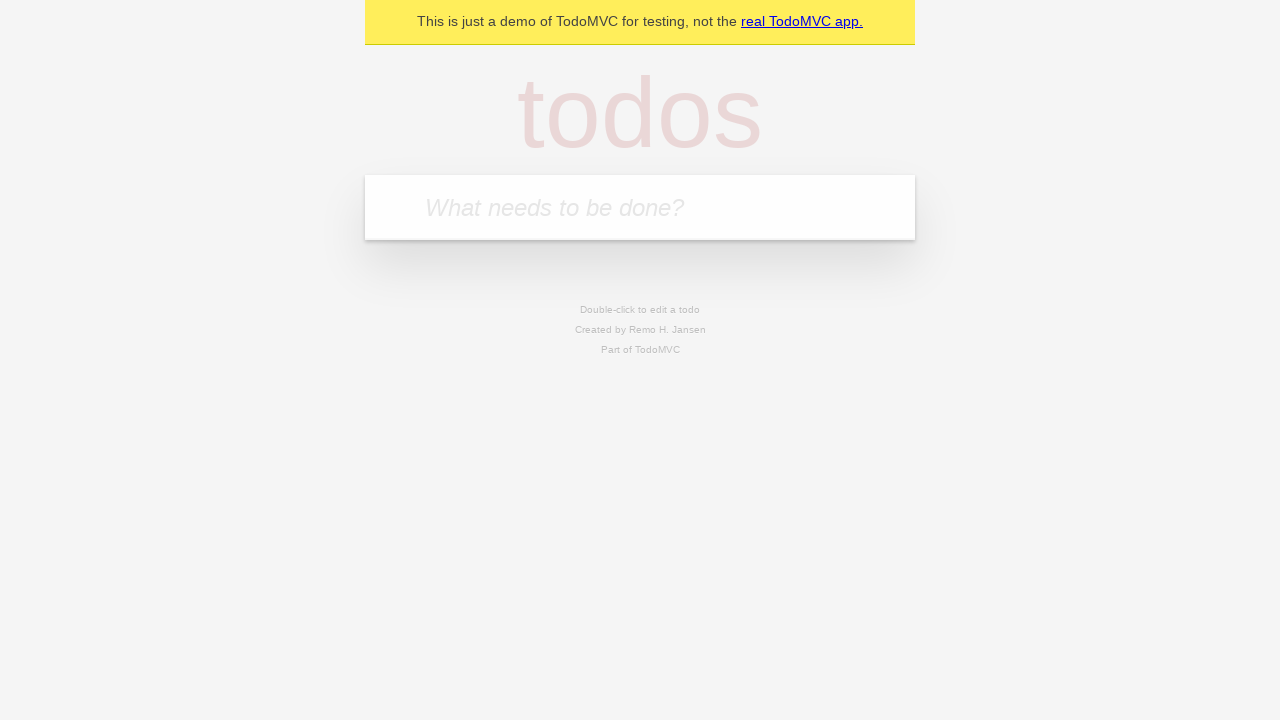

Filled new todo input with 'buy some cheese' on internal:attr=[placeholder="What needs to be done?"i]
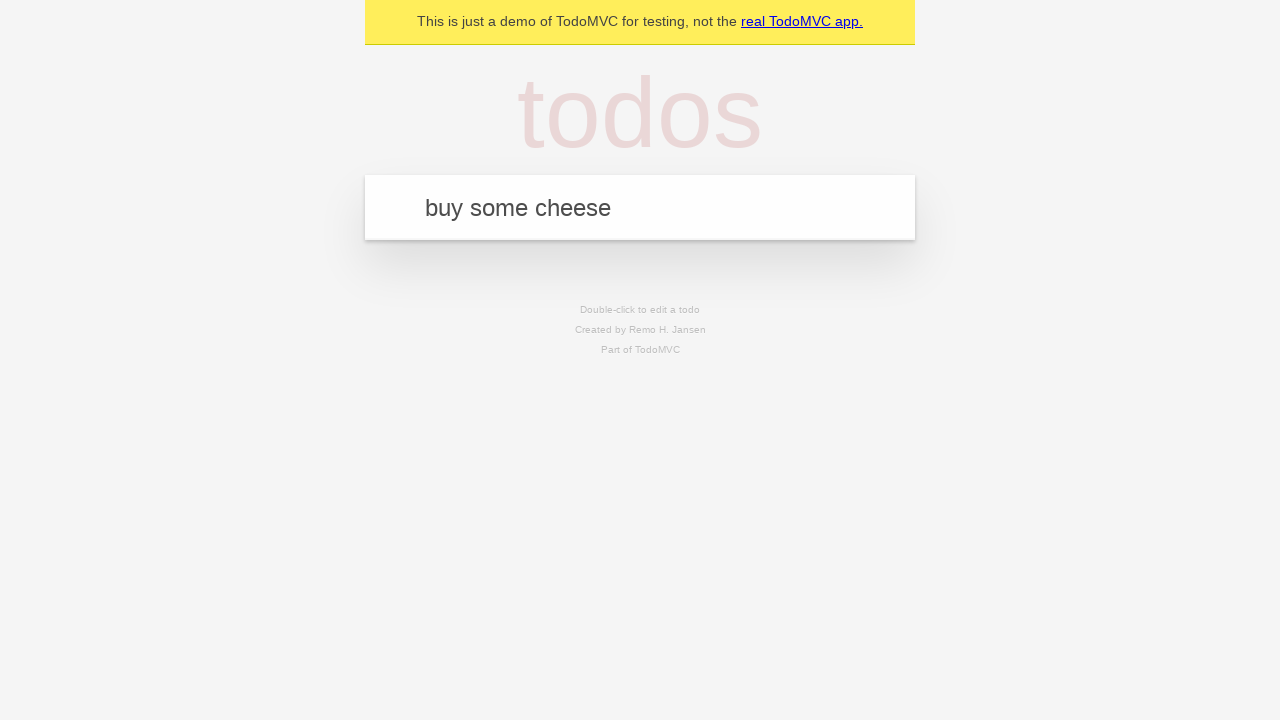

Pressed Enter to create first todo item on internal:attr=[placeholder="What needs to be done?"i]
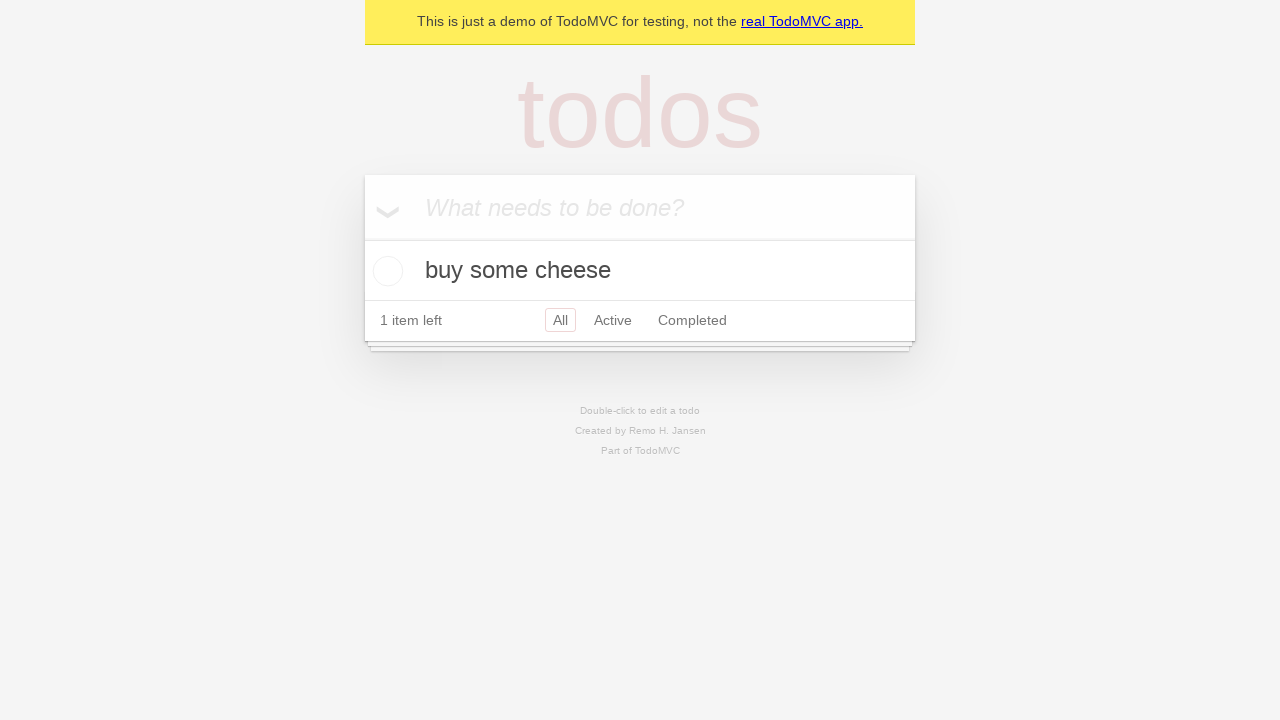

Filled new todo input with 'feed the cat' on internal:attr=[placeholder="What needs to be done?"i]
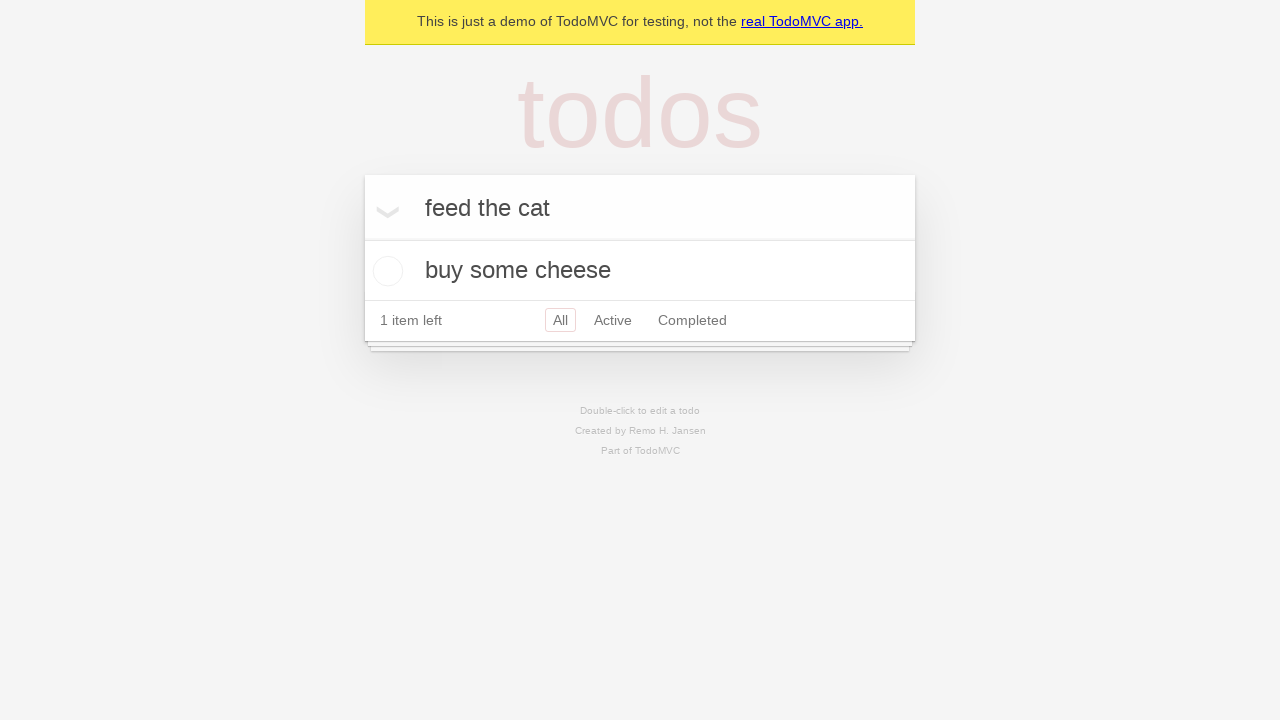

Pressed Enter to create second todo item on internal:attr=[placeholder="What needs to be done?"i]
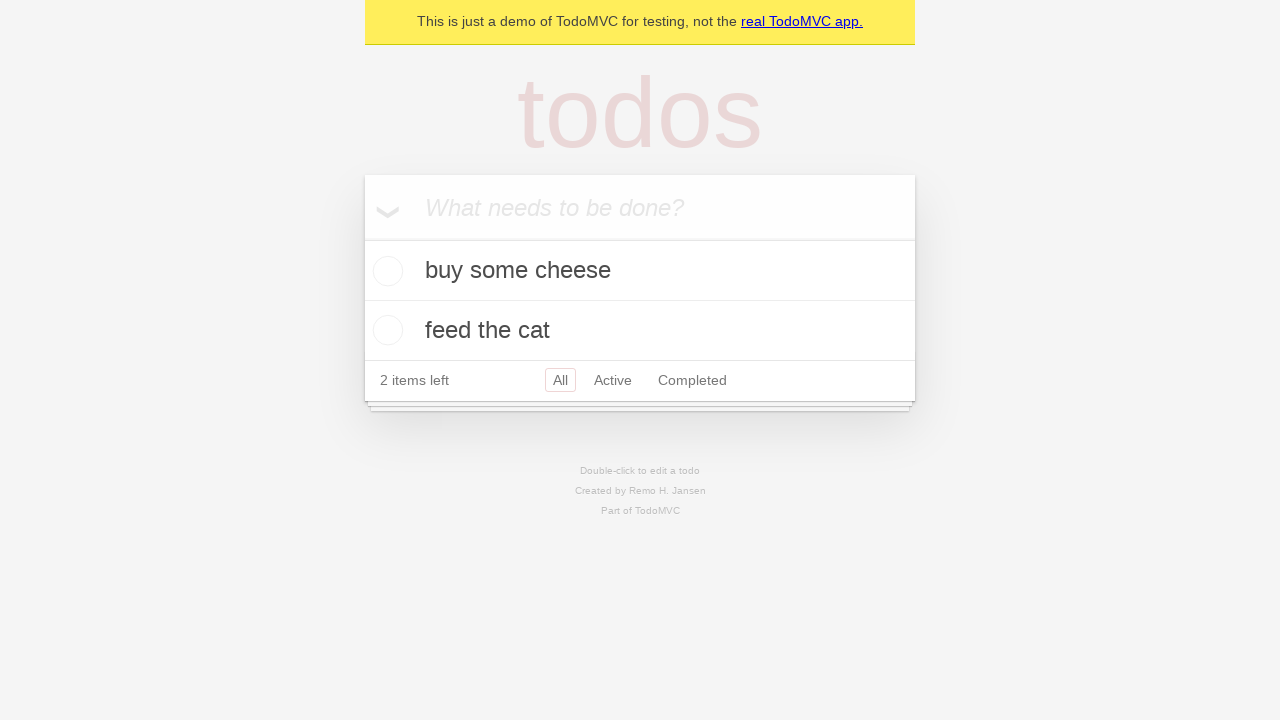

Checked checkbox for first todo item 'buy some cheese' at (385, 271) on internal:testid=[data-testid="todo-item"s] >> nth=0 >> internal:role=checkbox
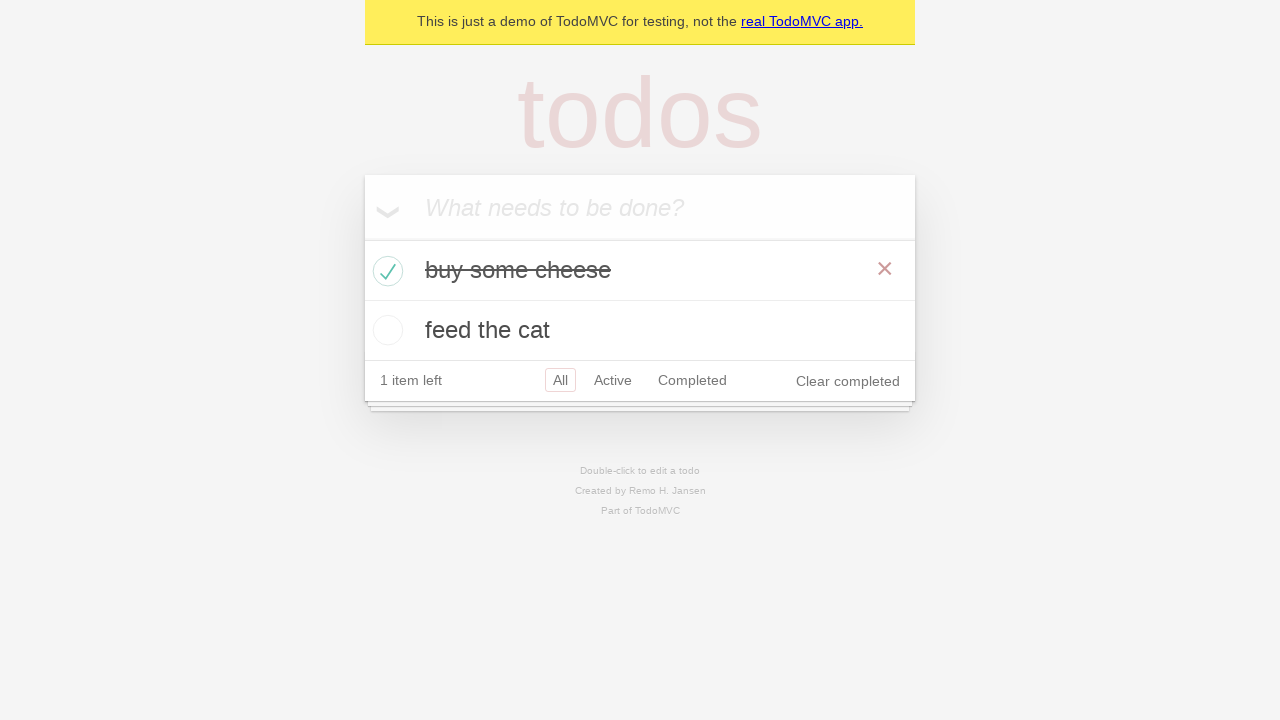

Checked checkbox for second todo item 'feed the cat' at (385, 330) on internal:testid=[data-testid="todo-item"s] >> nth=1 >> internal:role=checkbox
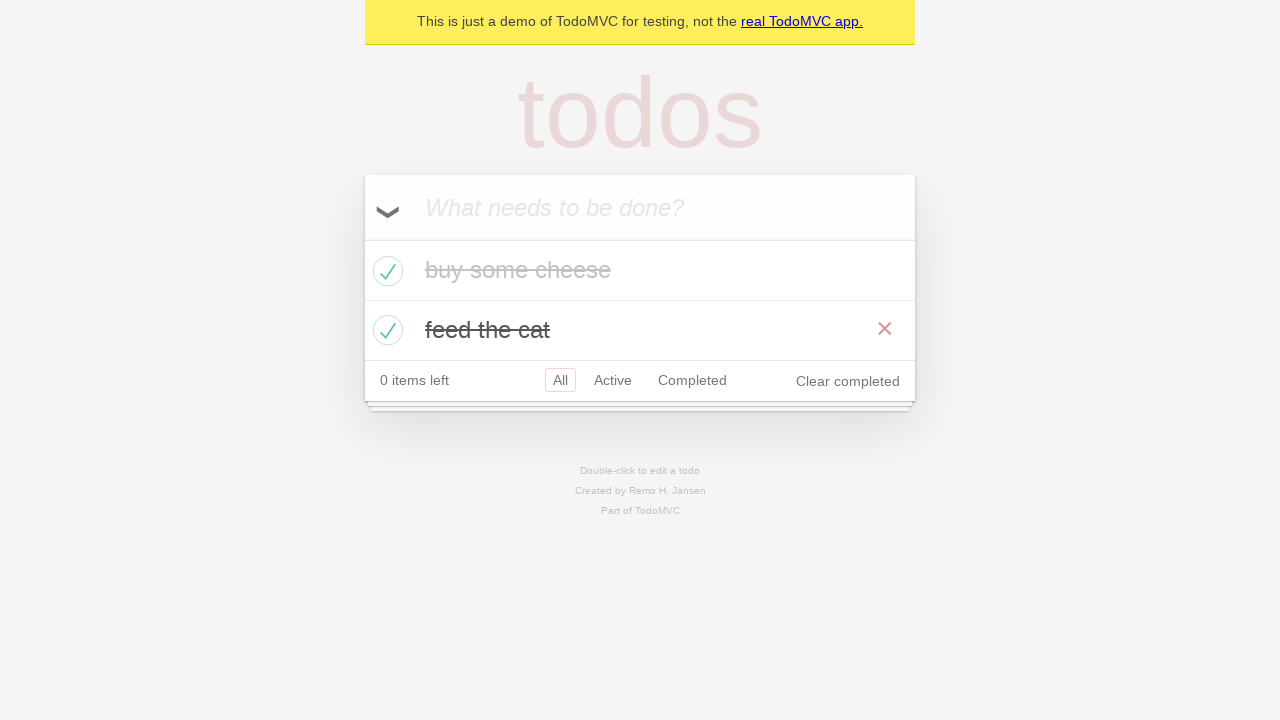

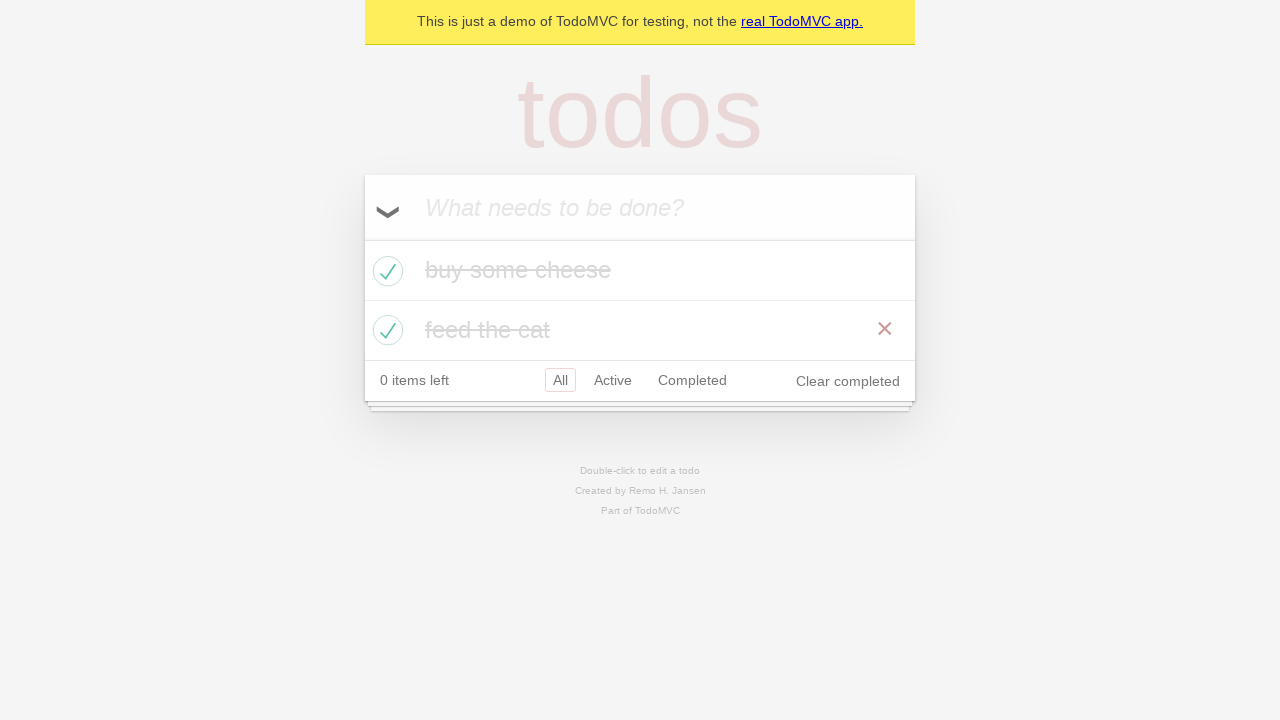